Tests JavaScript injection by loading jQuery and jQuery Growl library to display notification messages on a webpage. The test injects scripts and styles dynamically, then triggers growl notifications.

Starting URL: http://the-internet.herokuapp.com

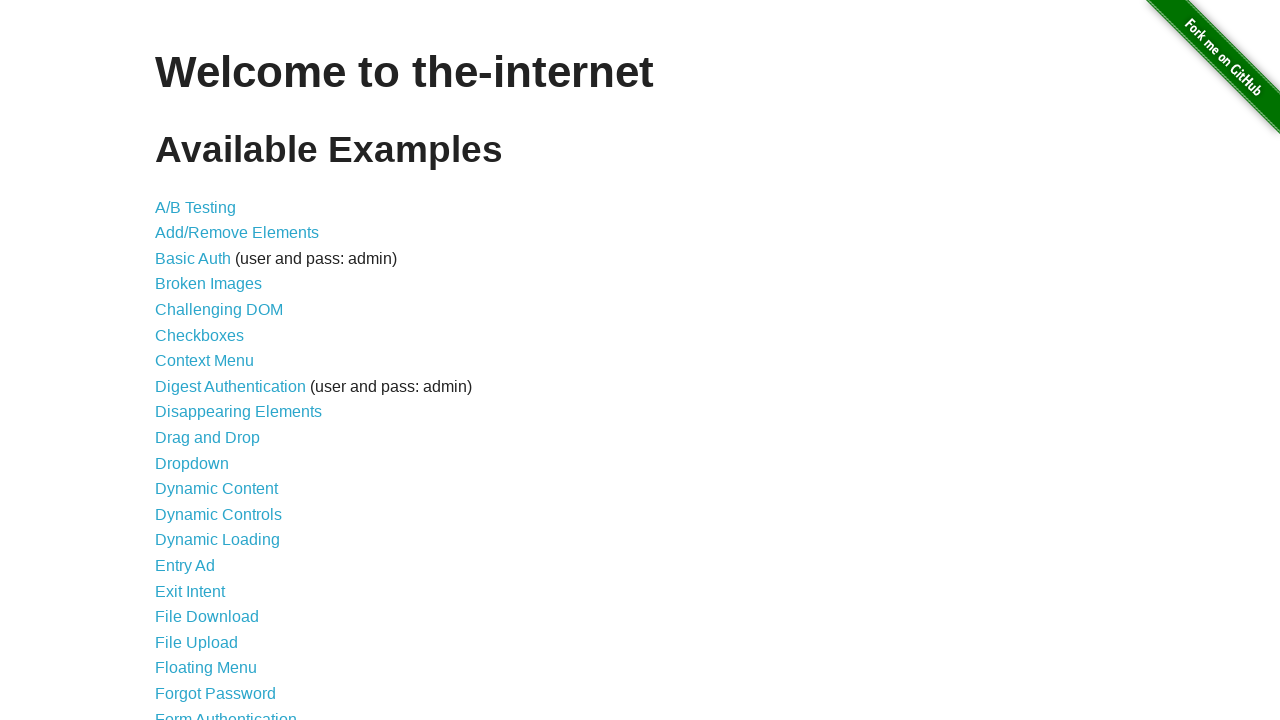

Injected jQuery library script if not already present
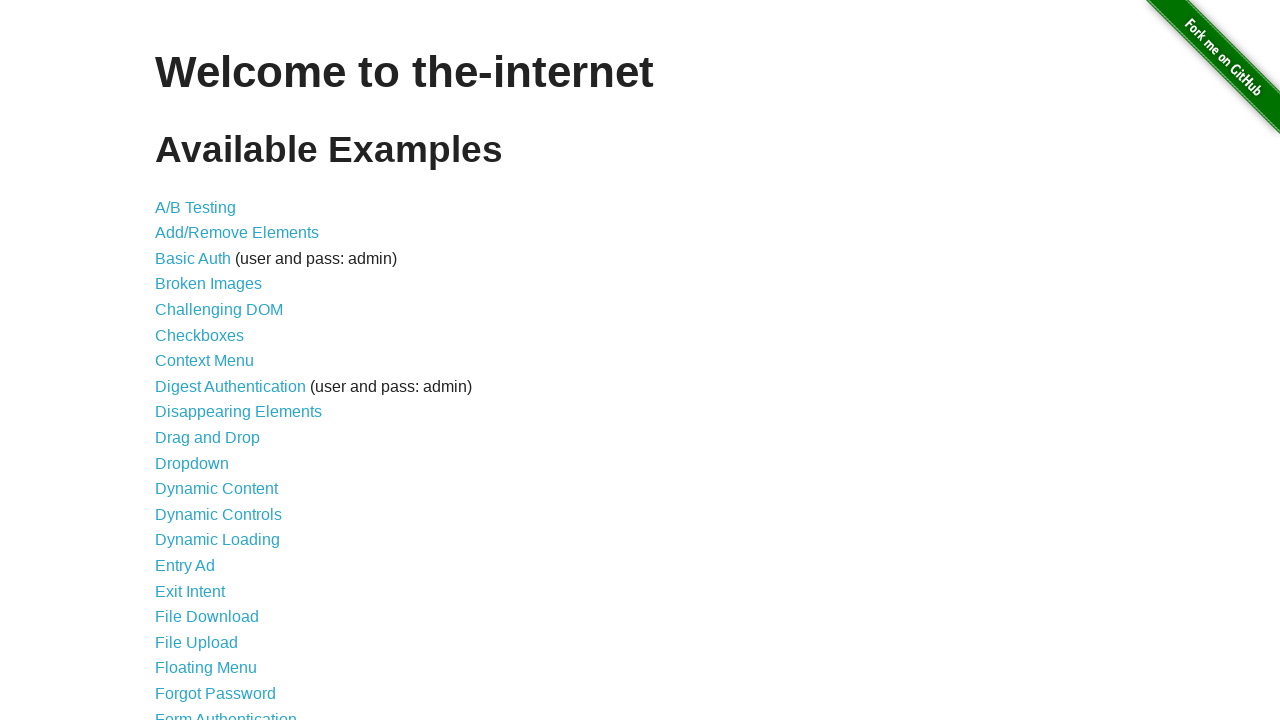

jQuery library loaded successfully
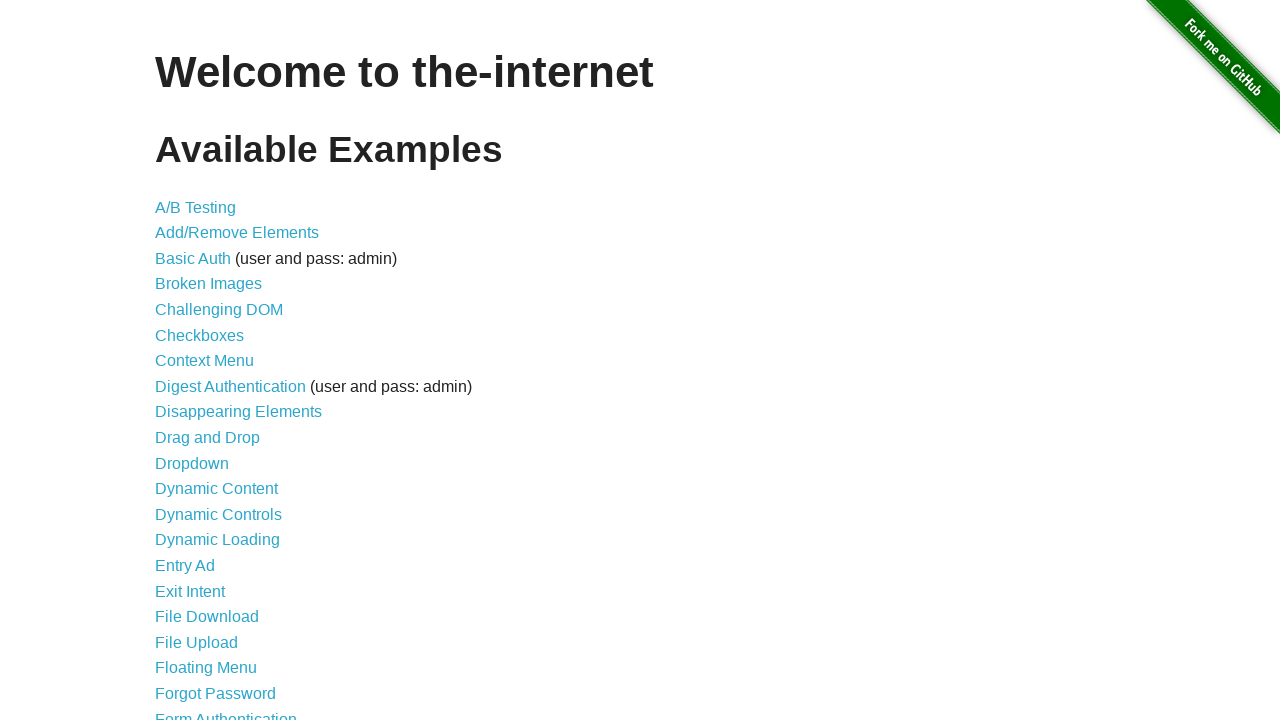

Loaded jQuery Growl library script
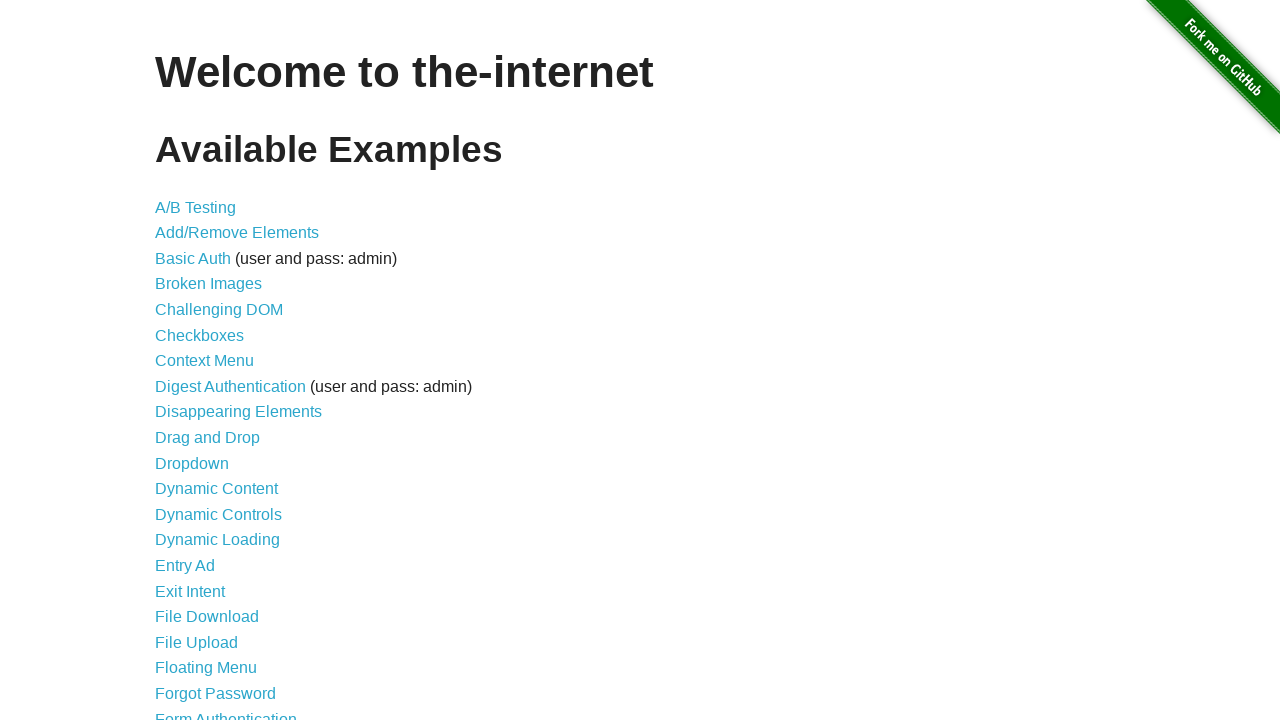

Injected jQuery Growl CSS styles
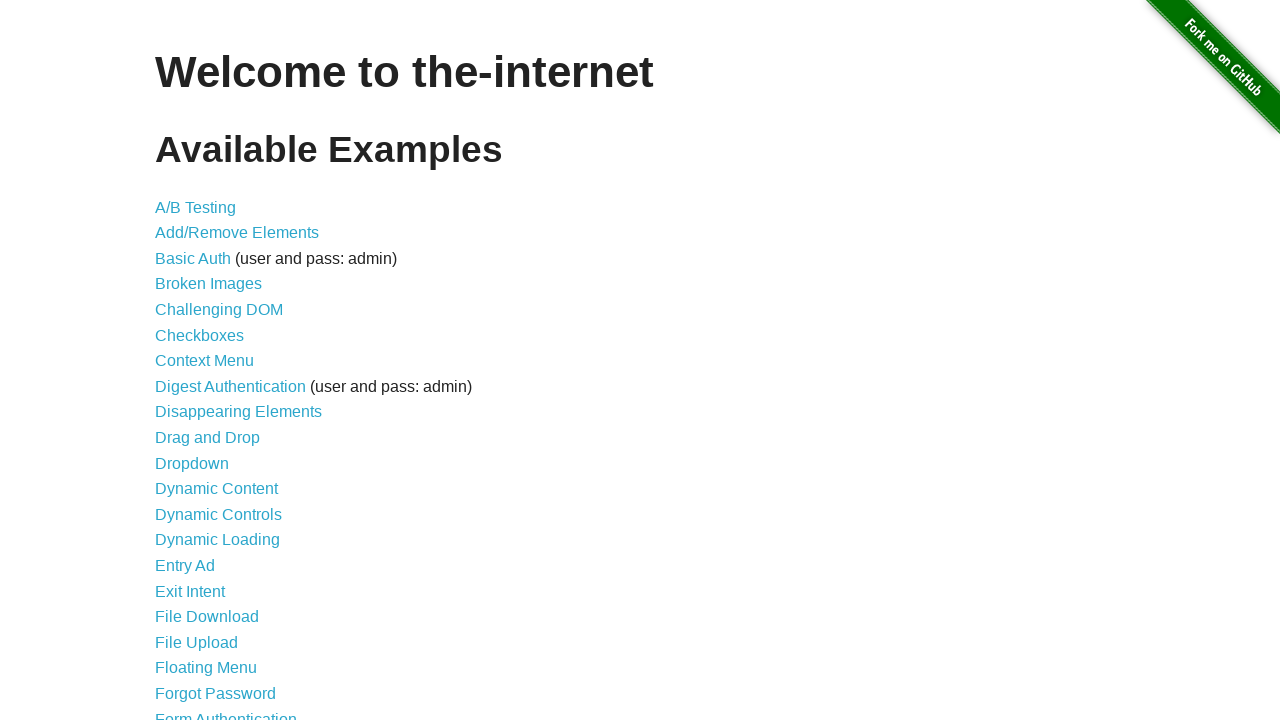

Waited for jQuery Growl library to fully load
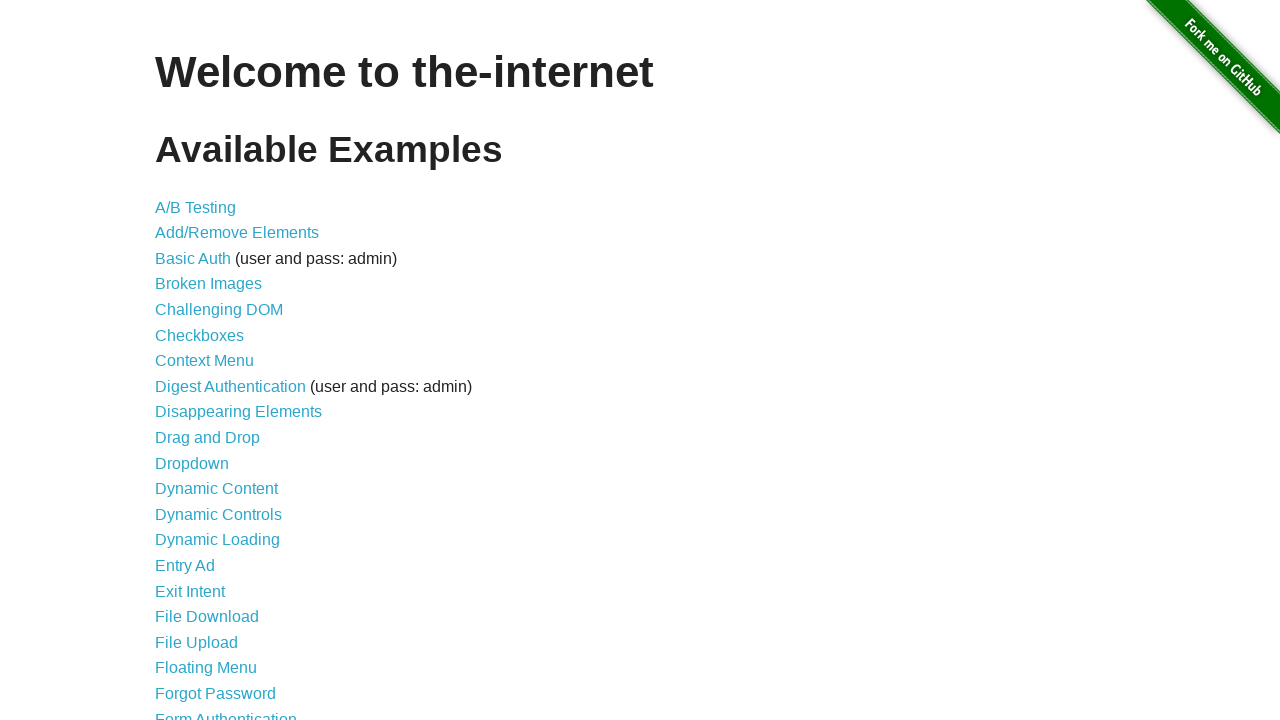

Displayed default growl notification with GET title
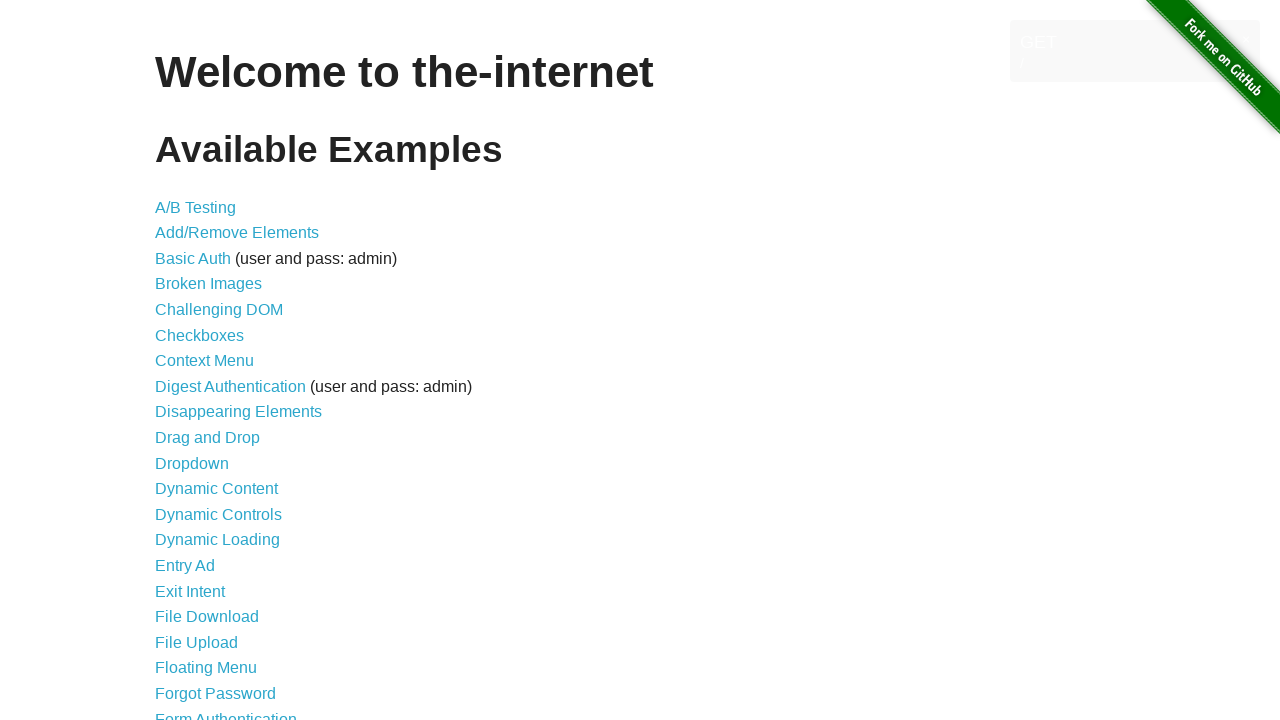

Displayed error-style growl notification
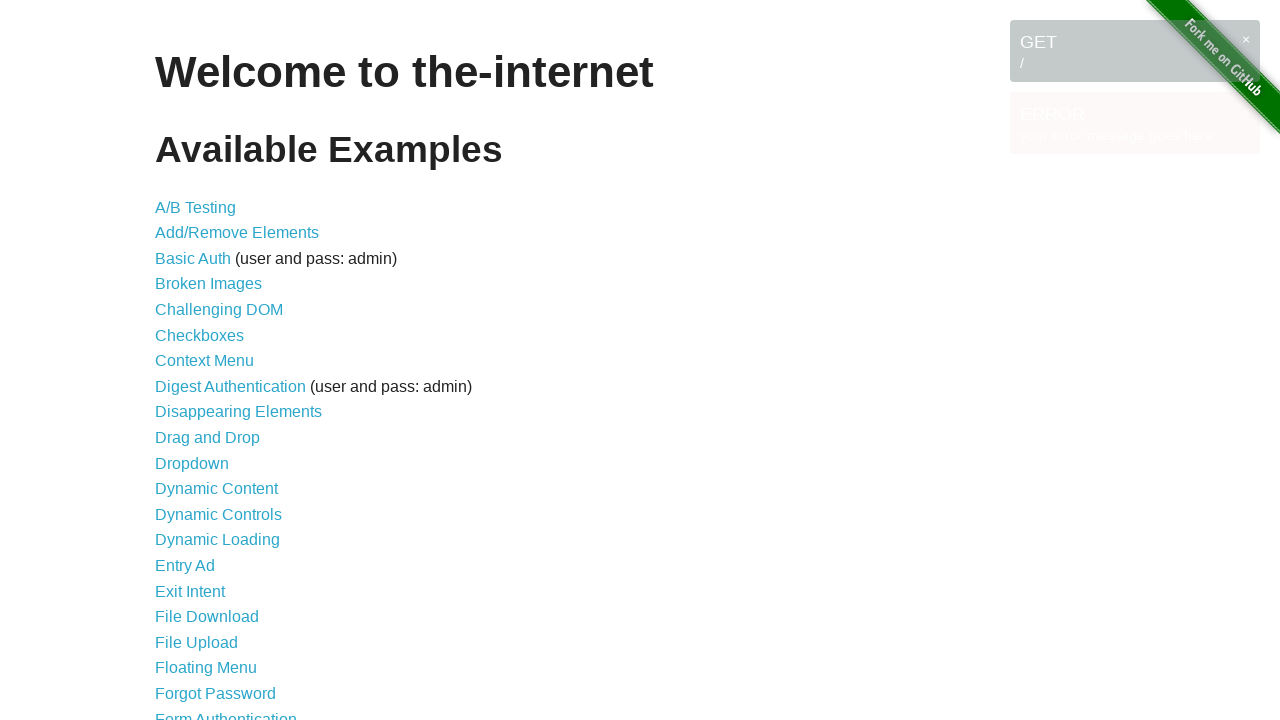

Displayed notice-style growl notification
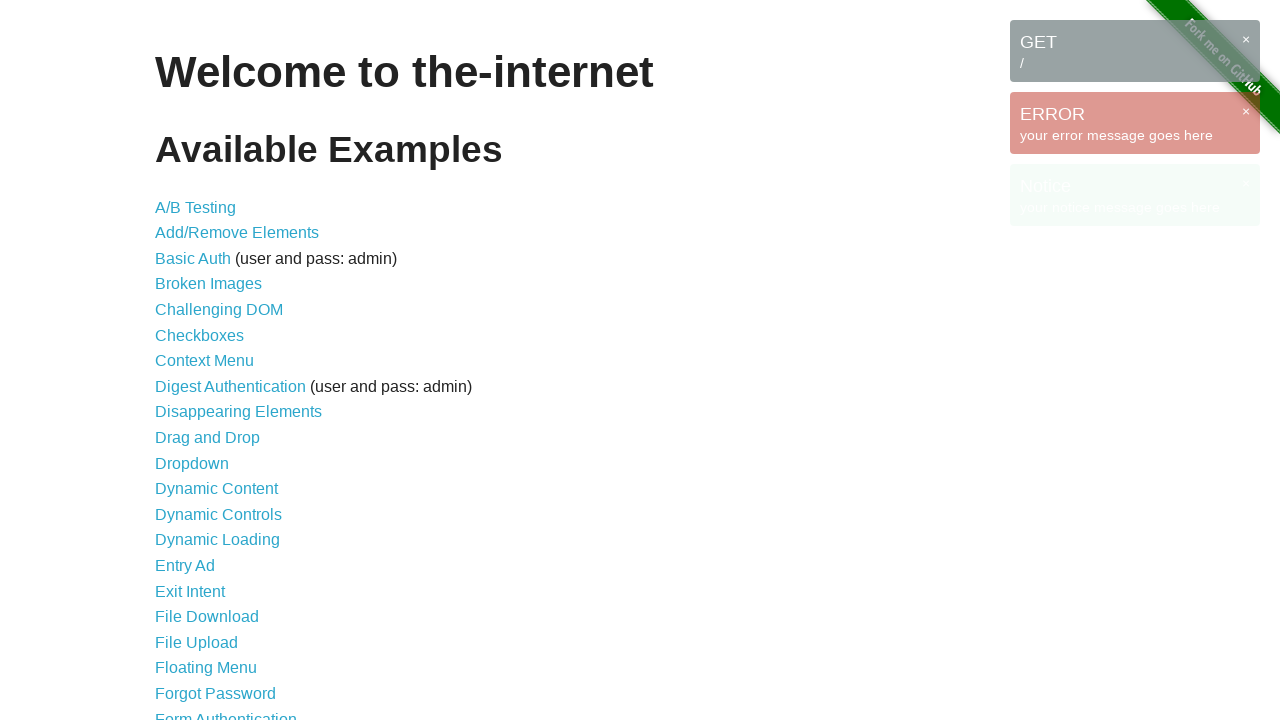

Displayed warning-style growl notification
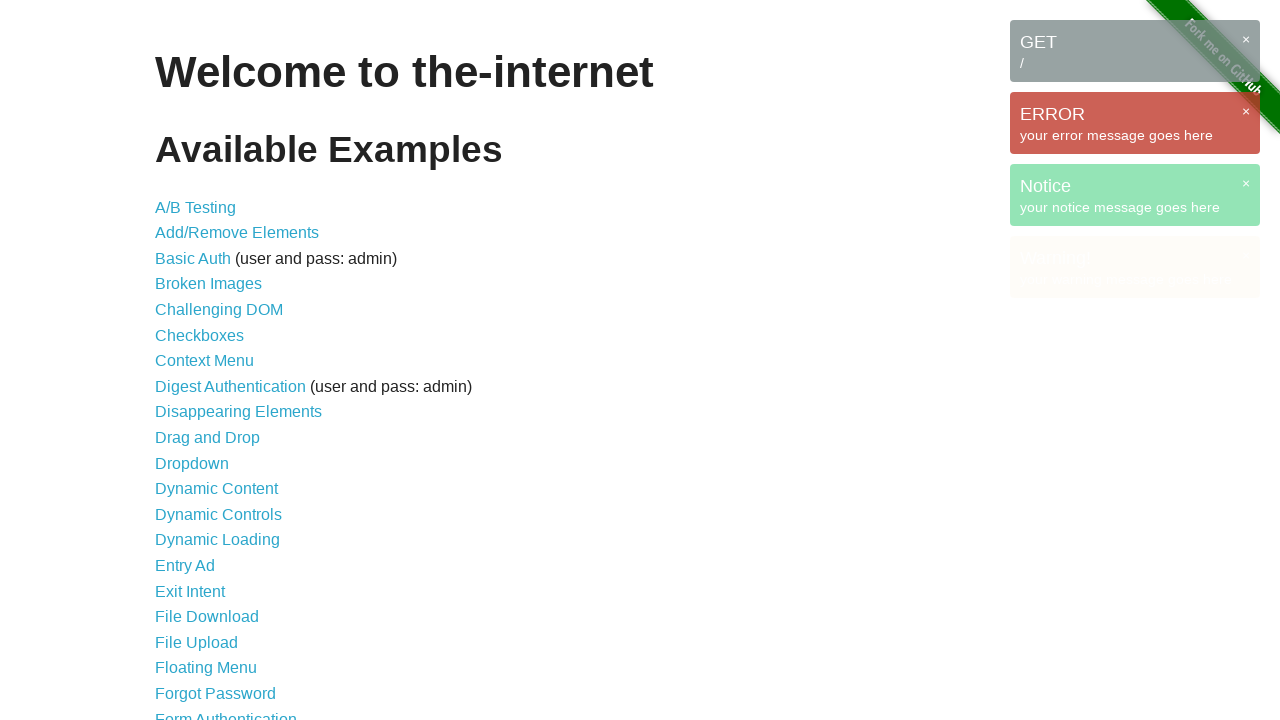

Waited for growl notifications to be visible on page
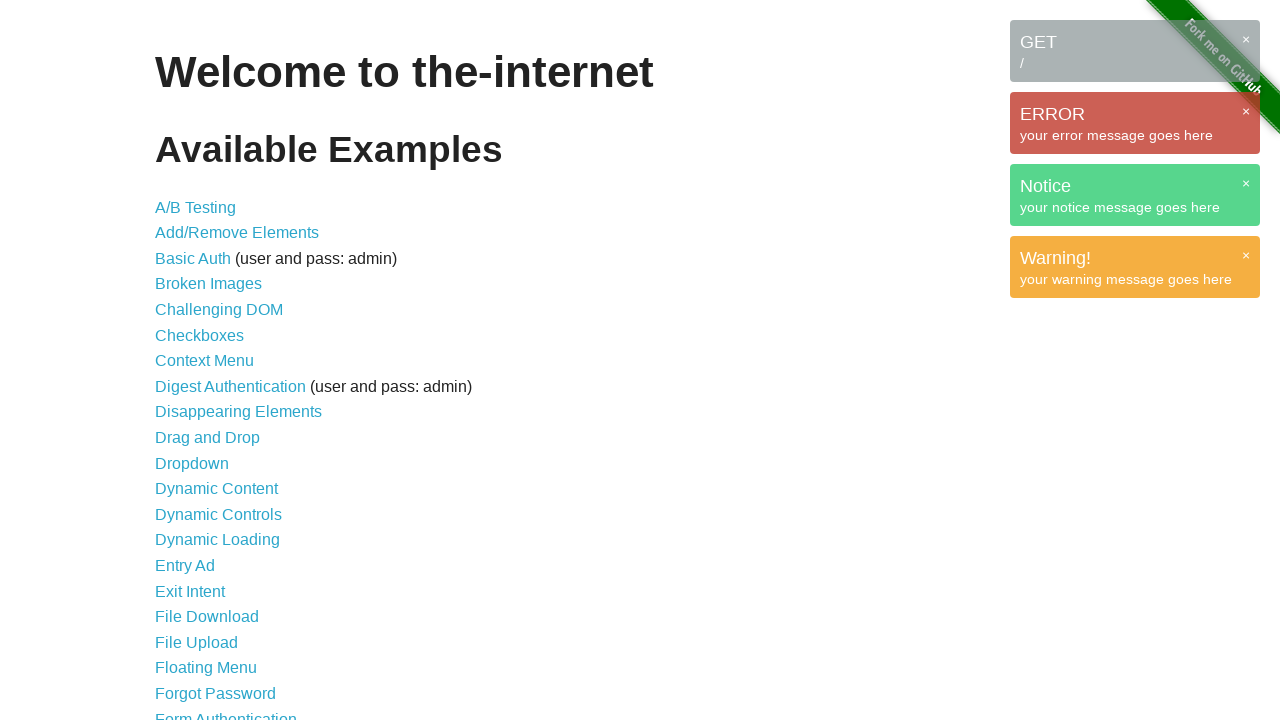

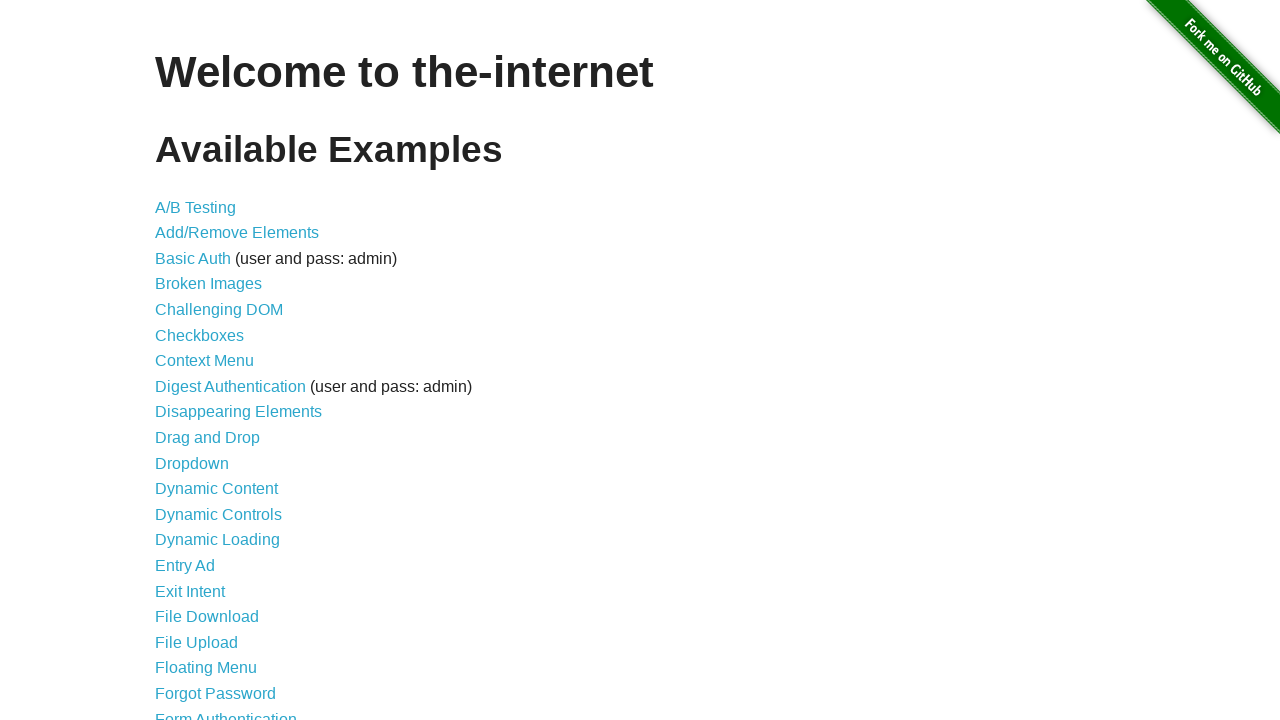